Verifies that the corporate sales form page loads successfully by checking the page title matches the expected value.

Starting URL: https://beta-cg.parsonskellogg.shop/peter-millar-corporate-sales.html

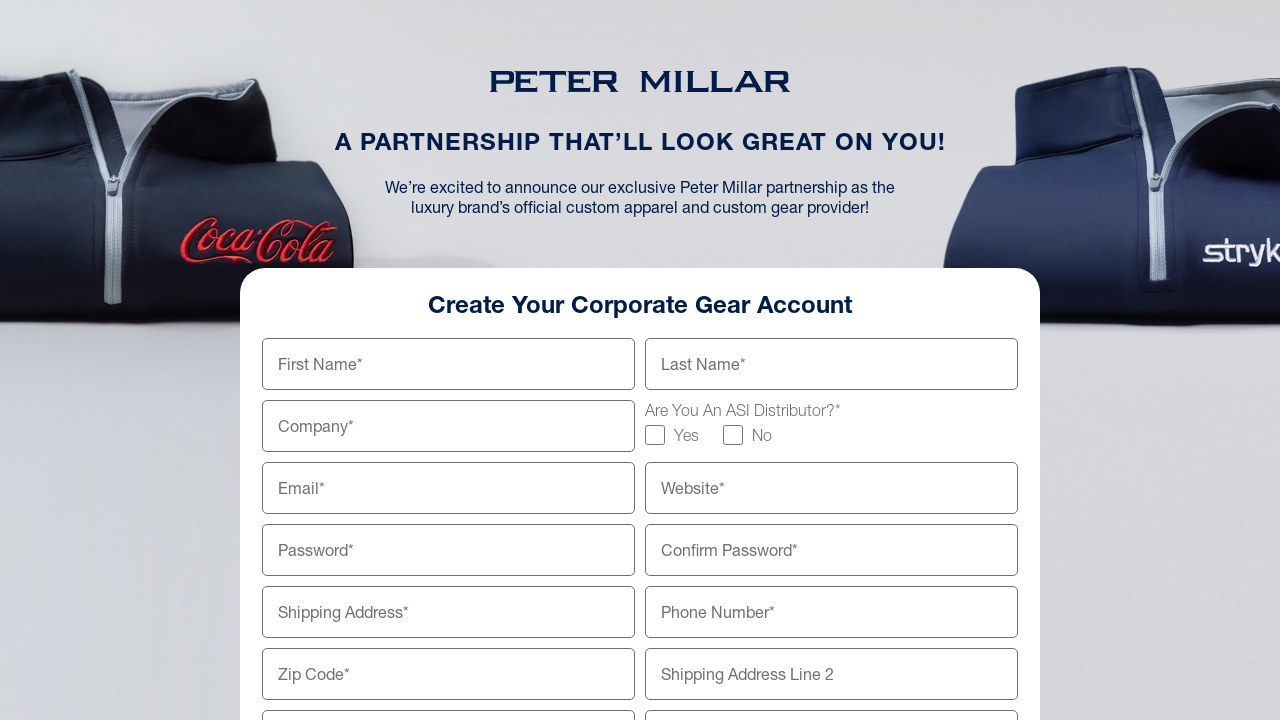

Navigated to Peter Millar corporate sales form page
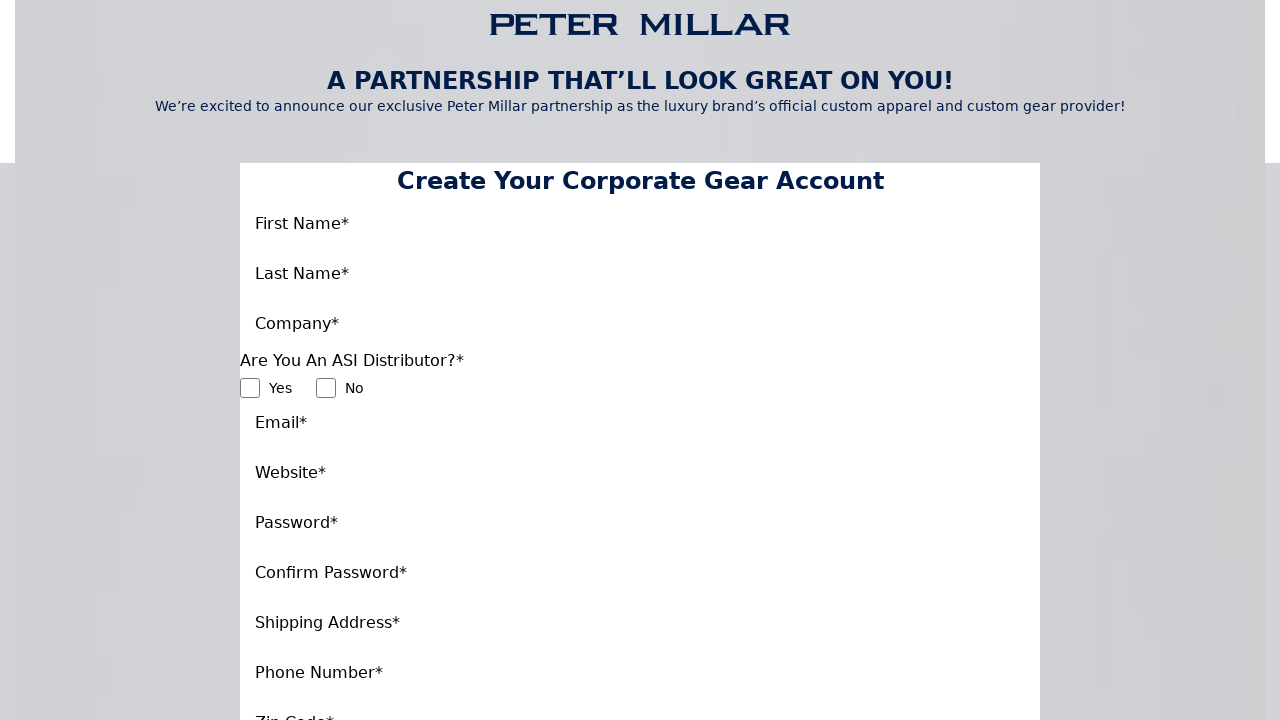

Set expected page title
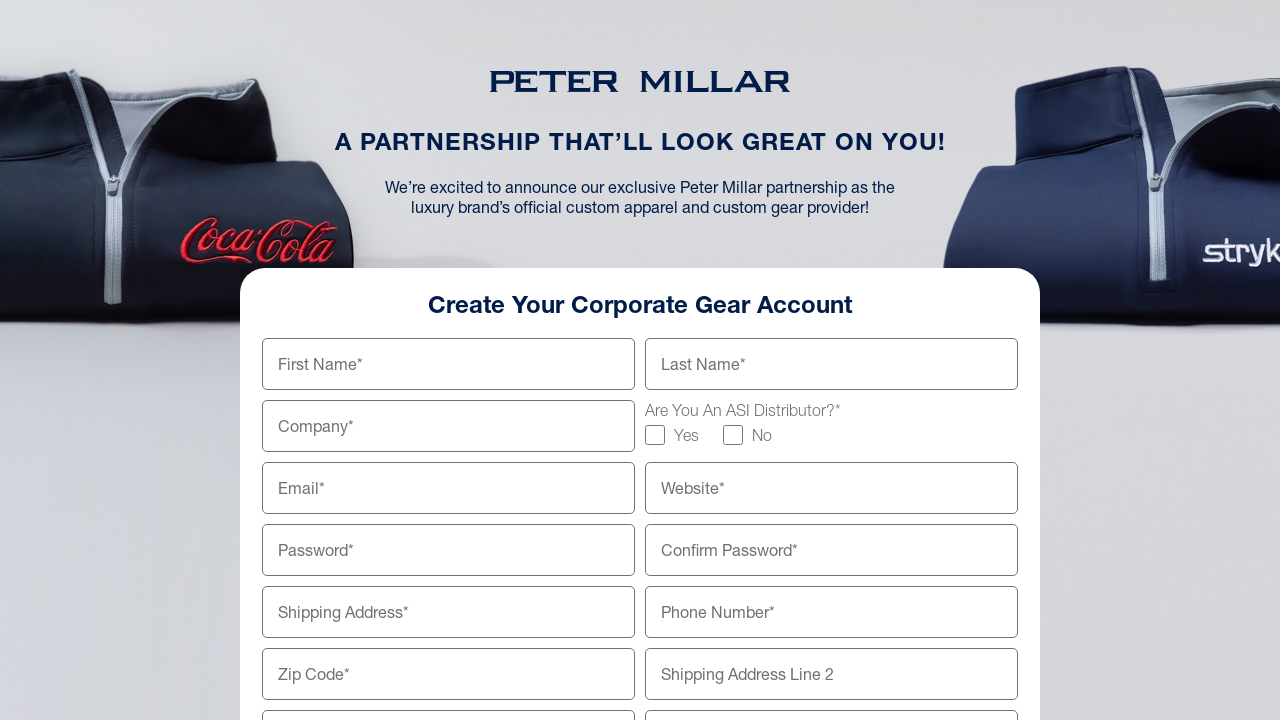

Retrieved actual page title
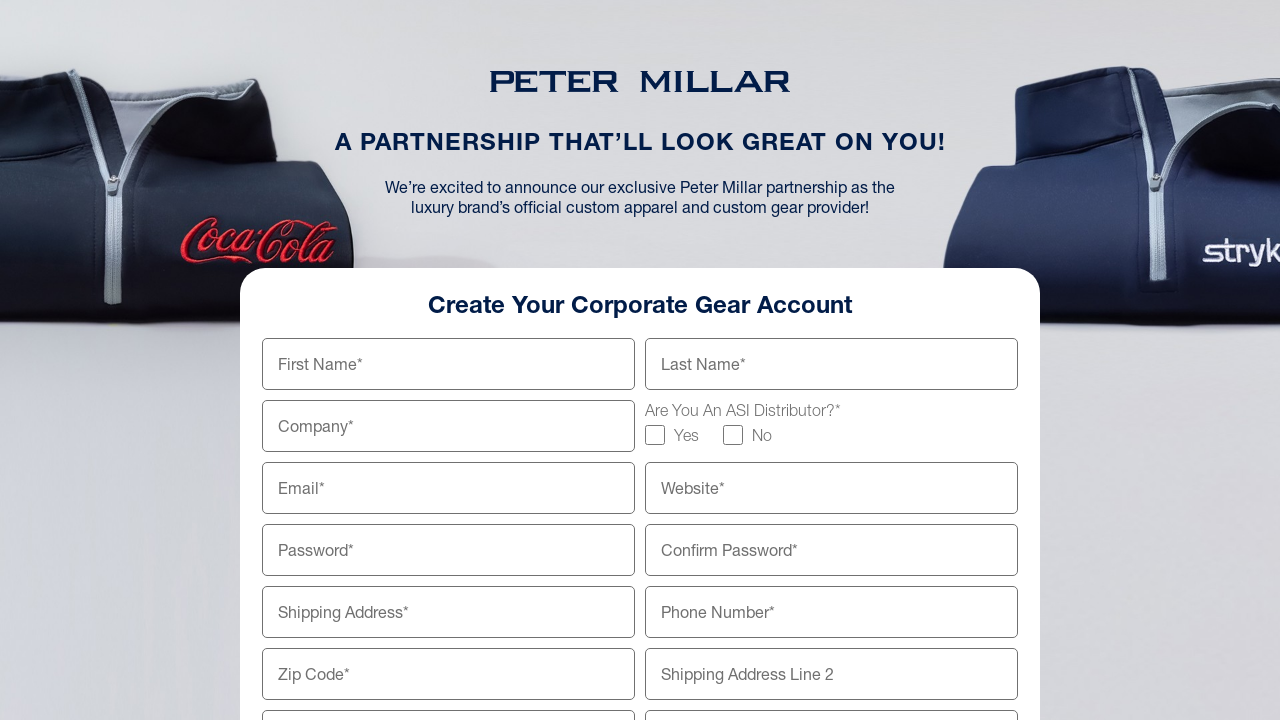

Verified page title matches expected value
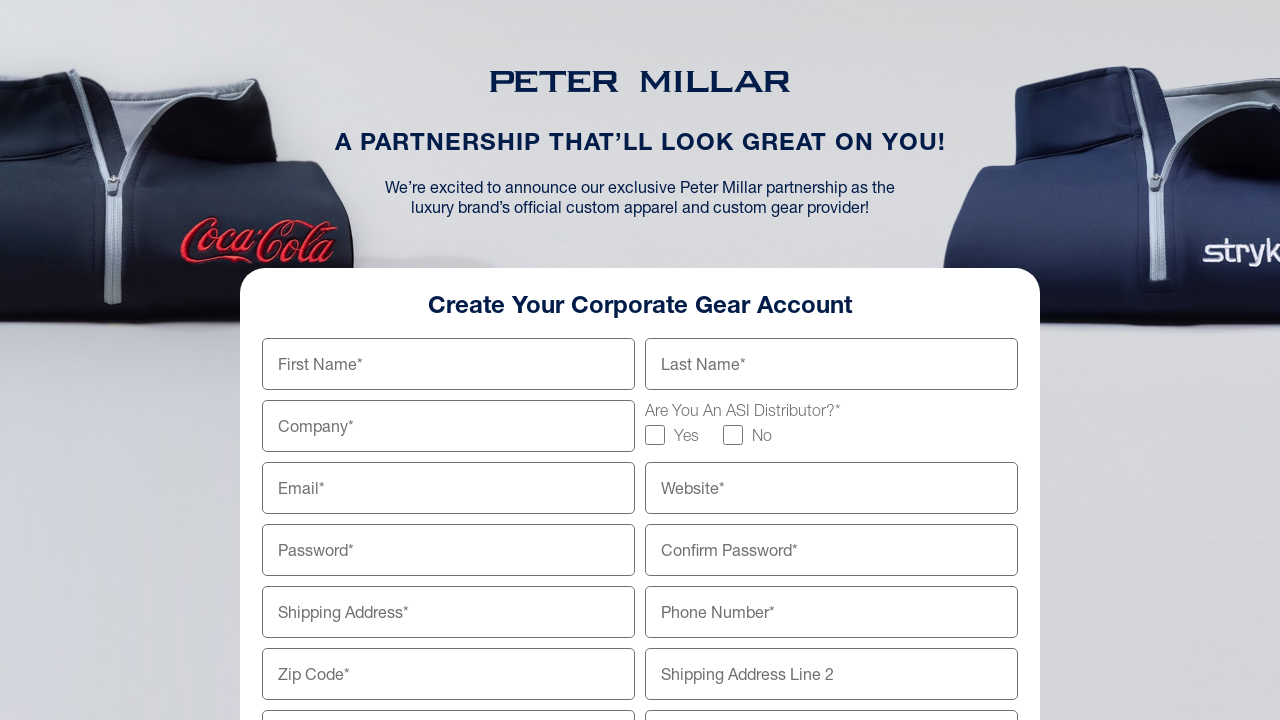

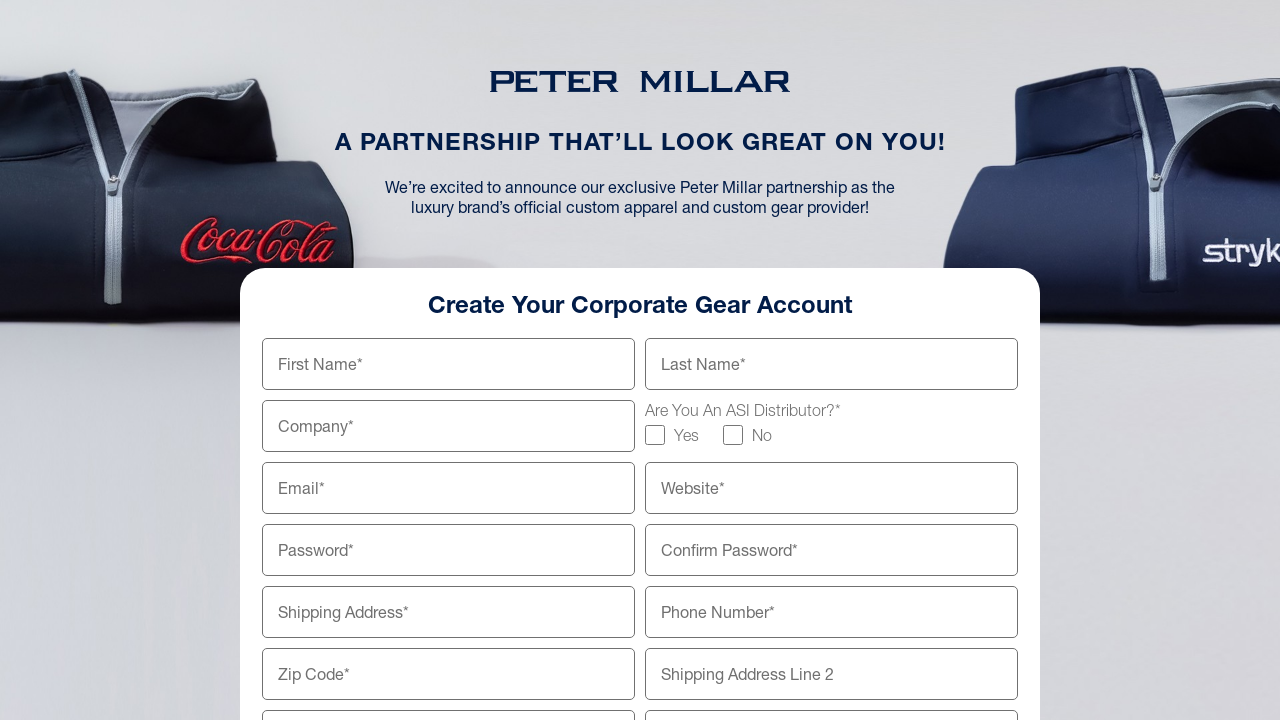